Tests that the "complete all" checkbox state updates correctly when individual items are completed or cleared.

Starting URL: https://demo.playwright.dev/todomvc

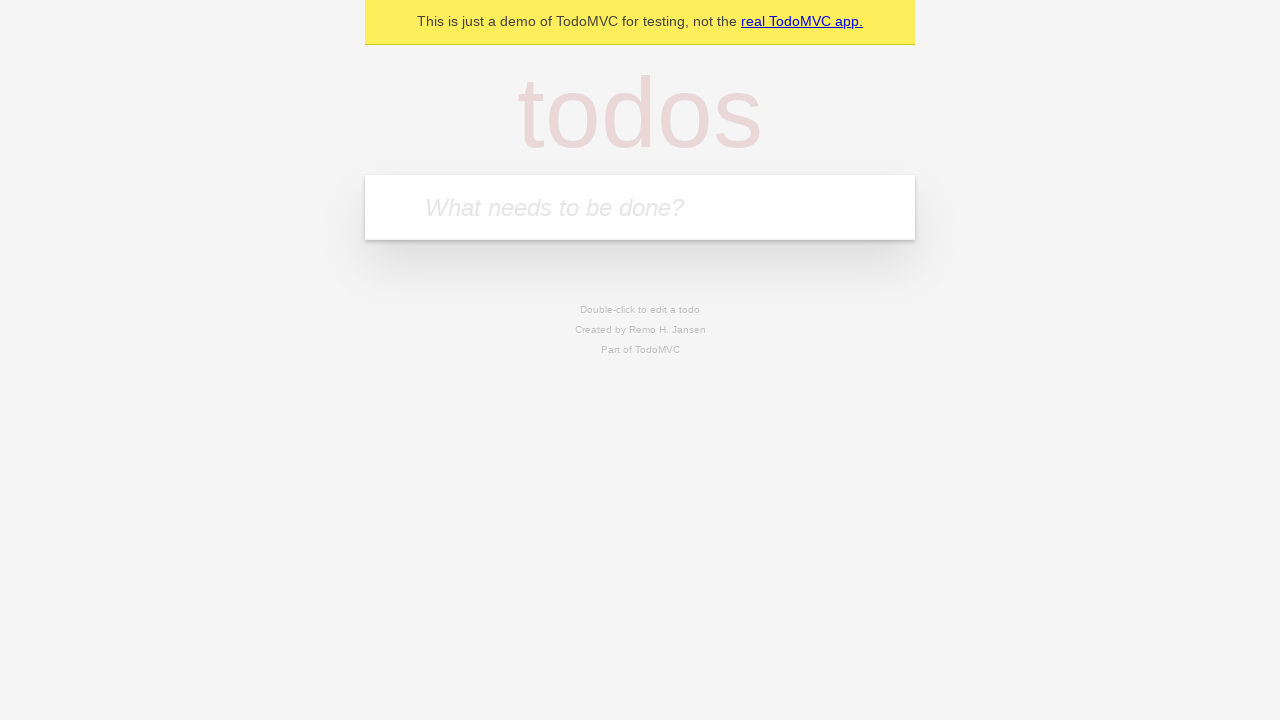

Filled todo input with 'buy some cheese' on internal:attr=[placeholder="What needs to be done?"i]
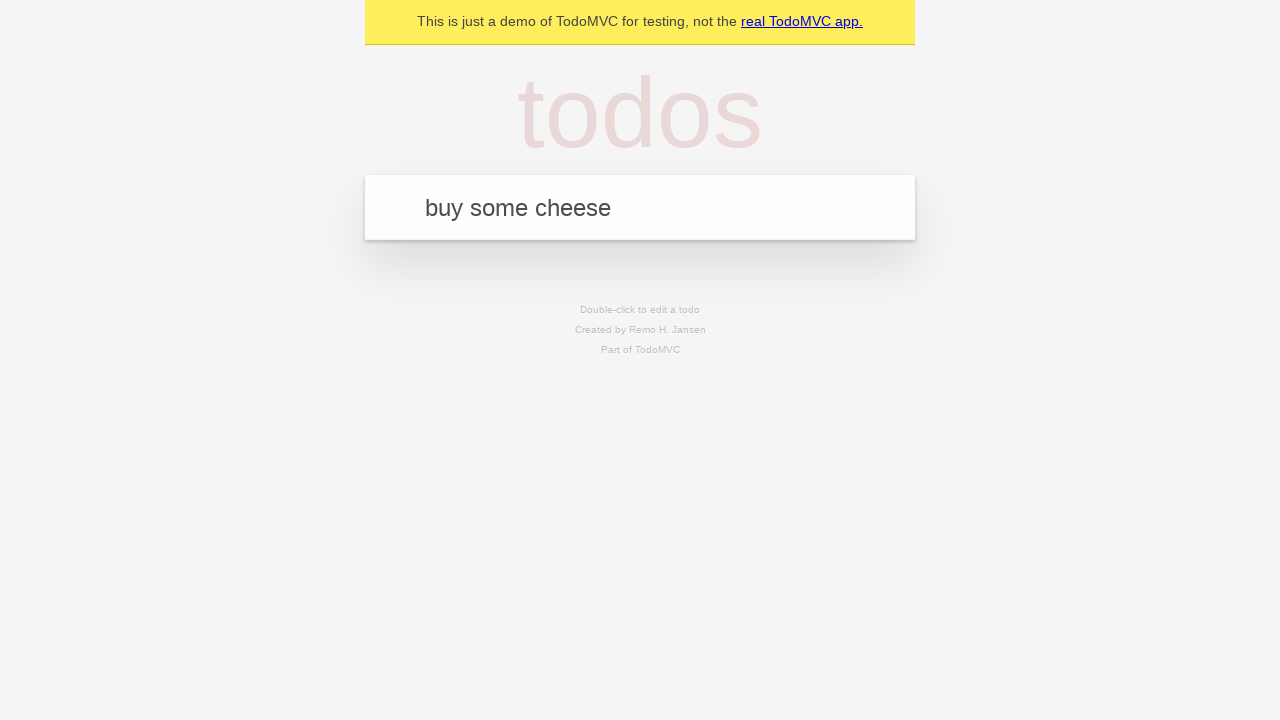

Pressed Enter to create first todo item on internal:attr=[placeholder="What needs to be done?"i]
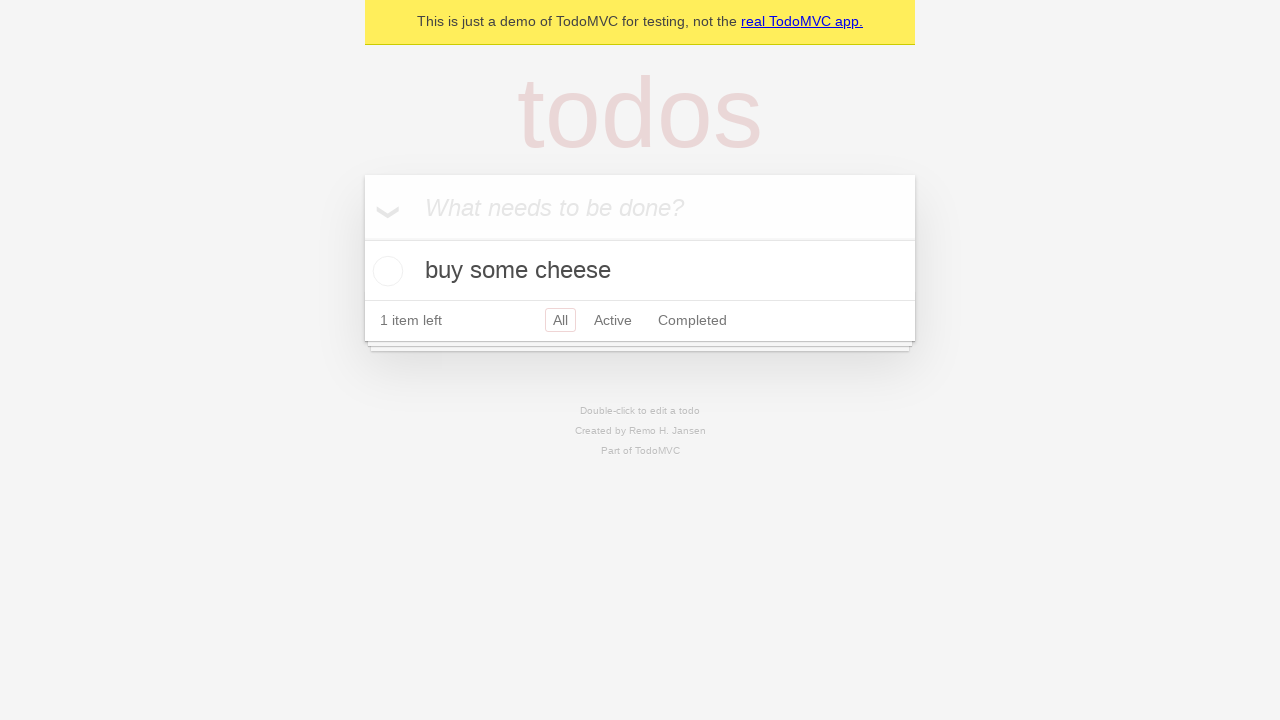

Filled todo input with 'feed the cat' on internal:attr=[placeholder="What needs to be done?"i]
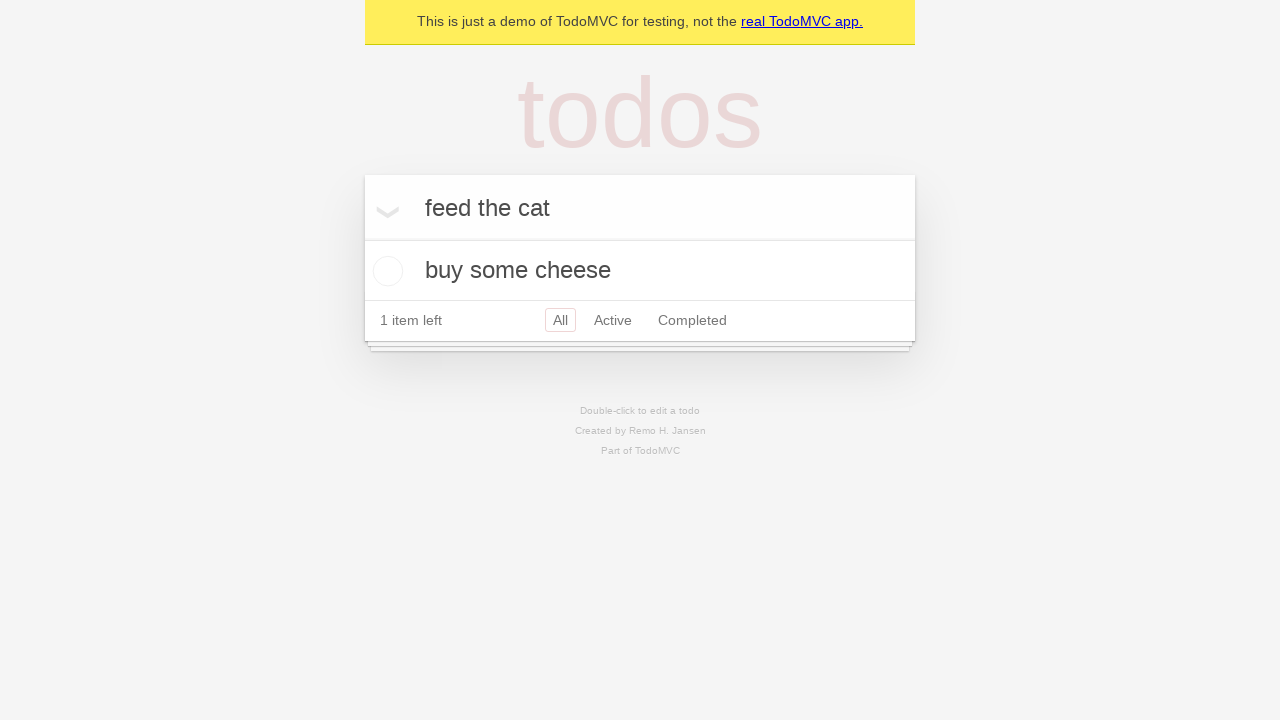

Pressed Enter to create second todo item on internal:attr=[placeholder="What needs to be done?"i]
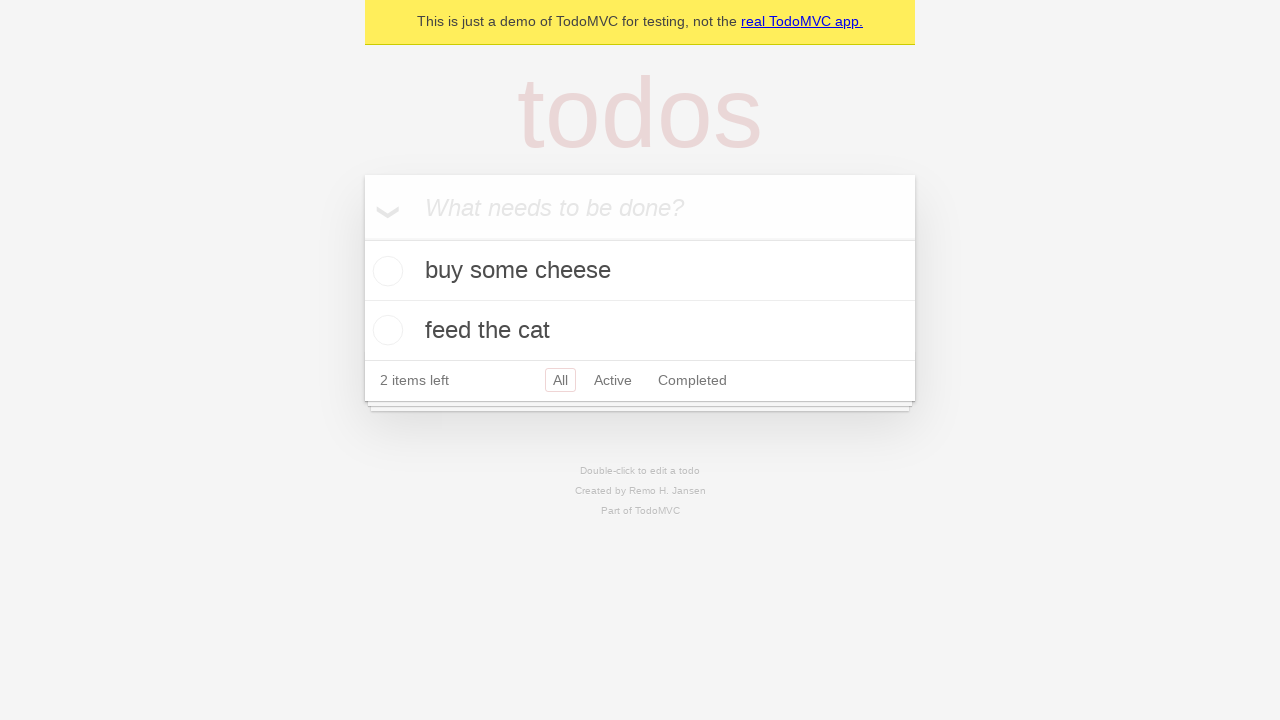

Filled todo input with 'book a doctors appointment' on internal:attr=[placeholder="What needs to be done?"i]
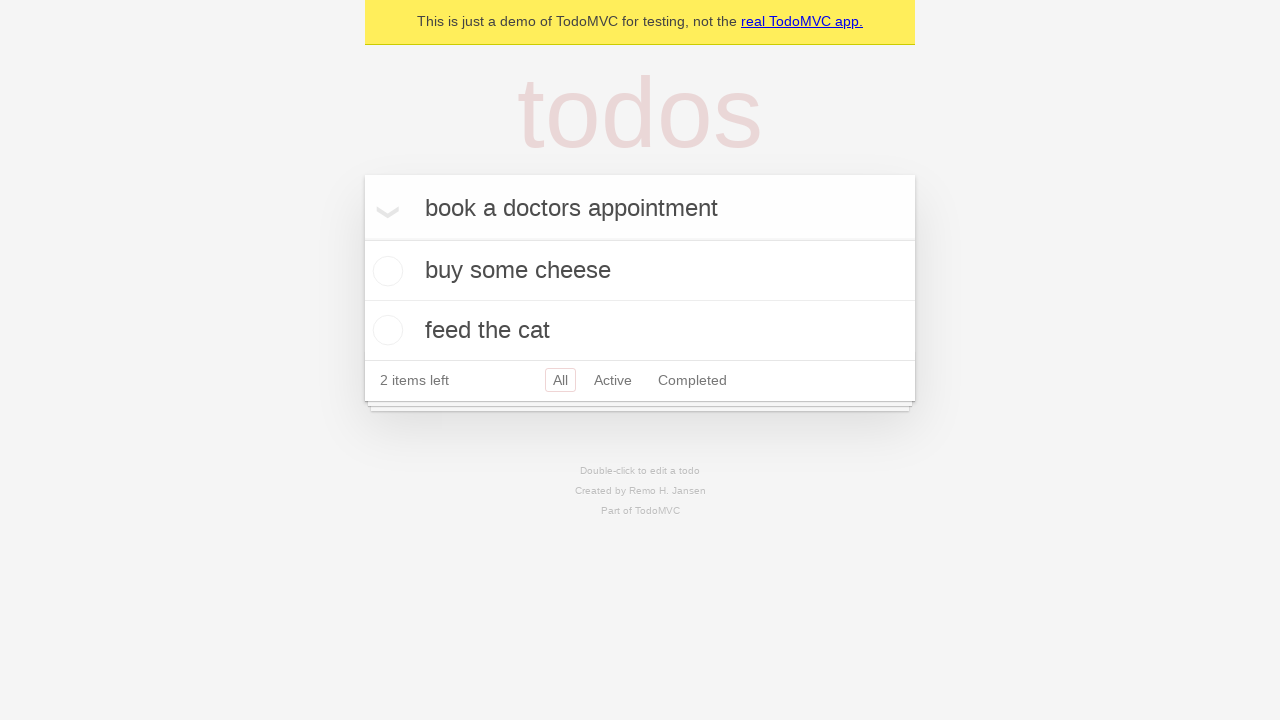

Pressed Enter to create third todo item on internal:attr=[placeholder="What needs to be done?"i]
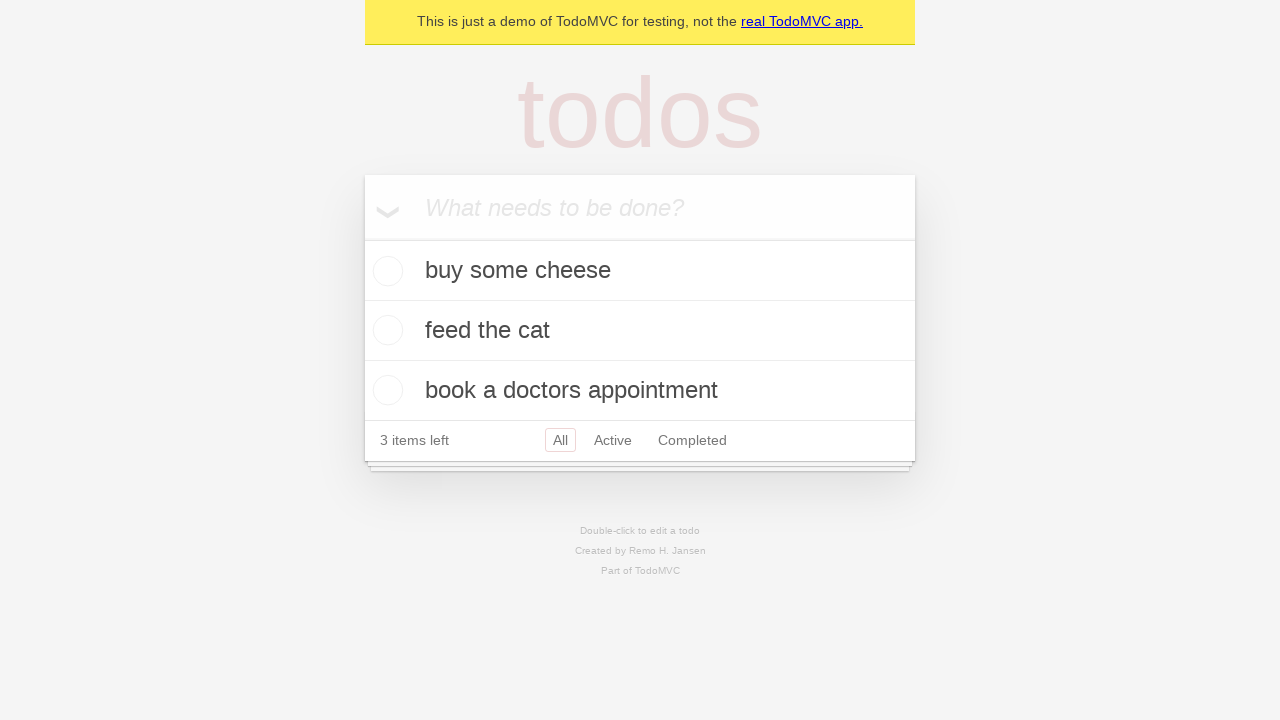

Waited for todo items to be rendered
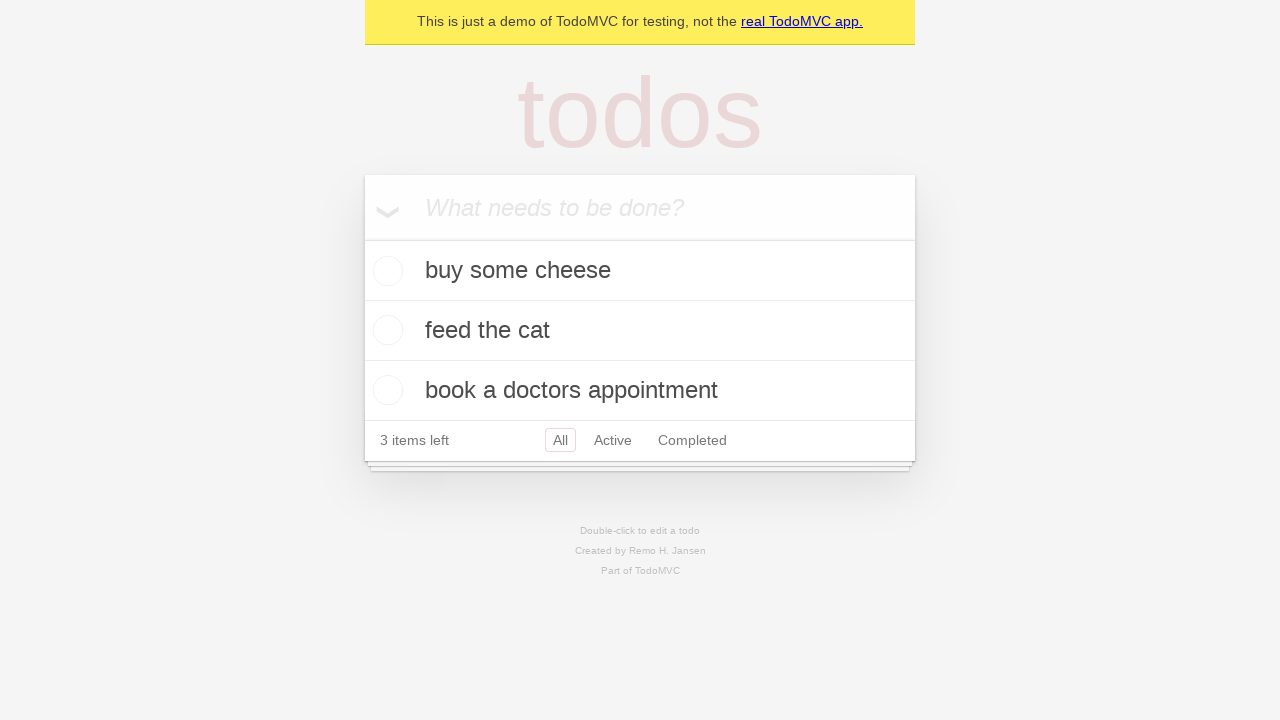

Checked 'Mark all as complete' checkbox to complete all items at (362, 238) on internal:label="Mark all as complete"i
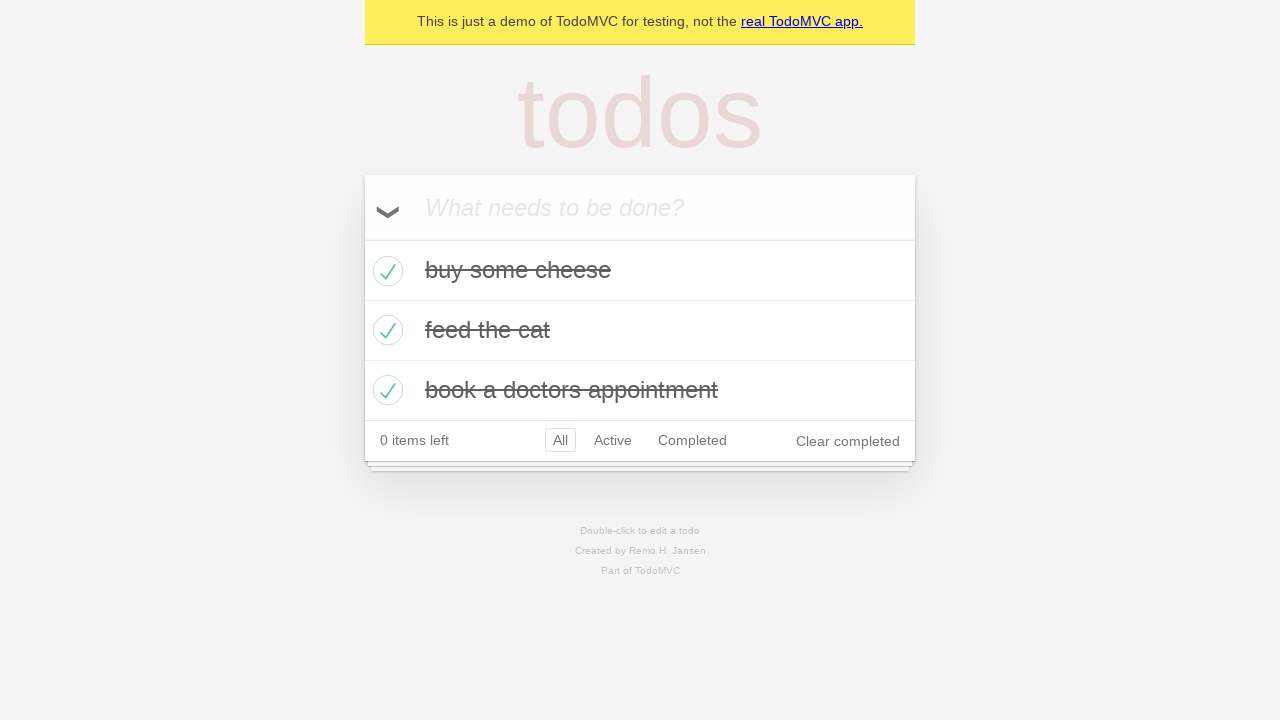

Unchecked the first todo item checkbox at (385, 271) on internal:testid=[data-testid="todo-item"s] >> nth=0 >> internal:role=checkbox
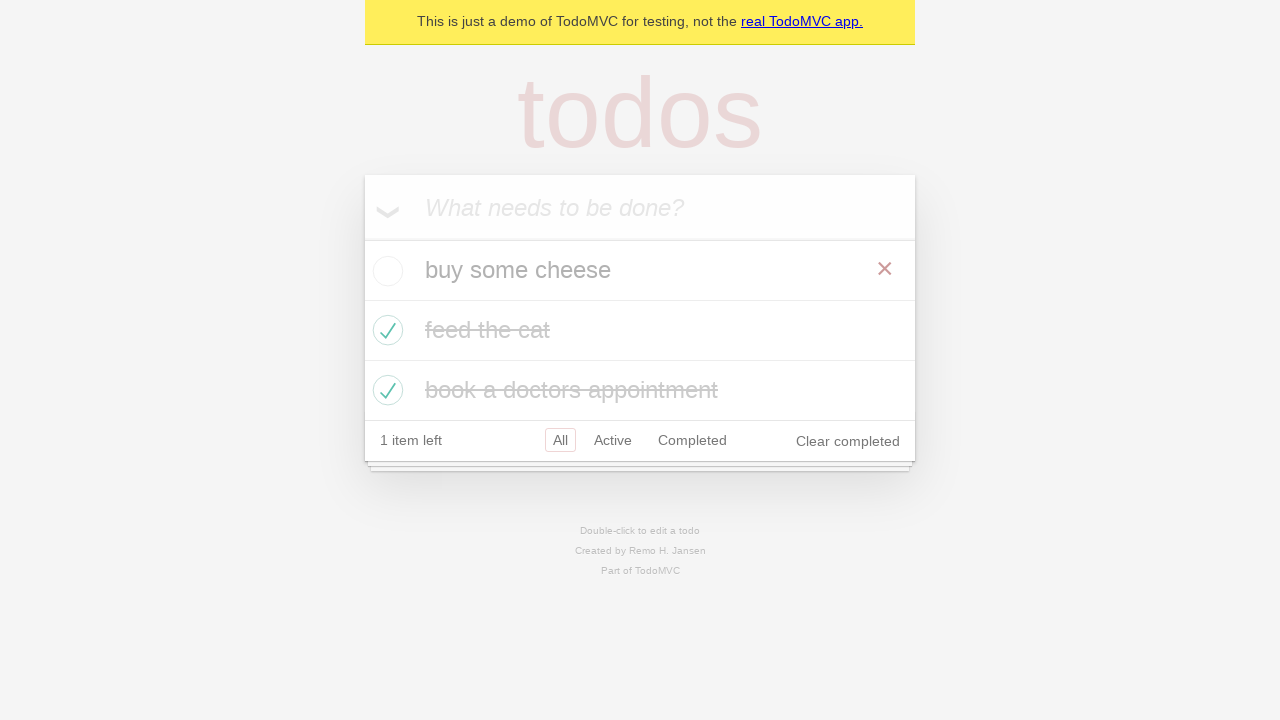

Re-checked the first todo item checkbox at (385, 271) on internal:testid=[data-testid="todo-item"s] >> nth=0 >> internal:role=checkbox
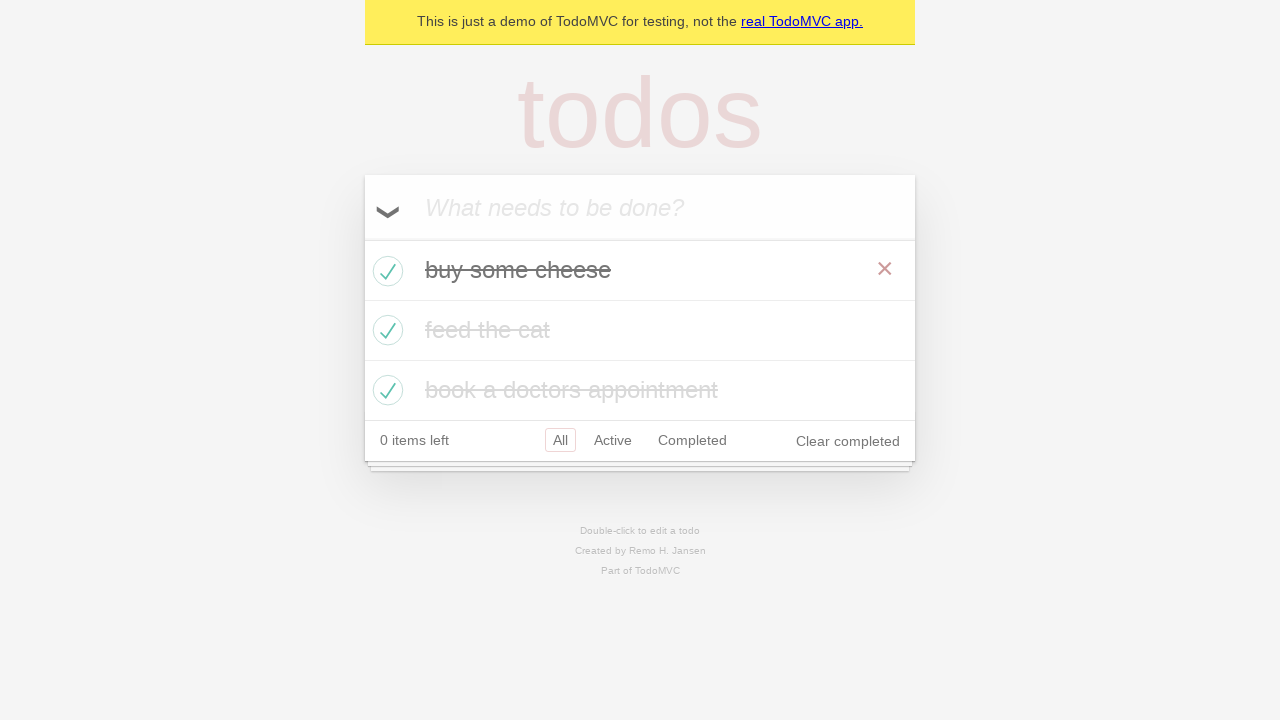

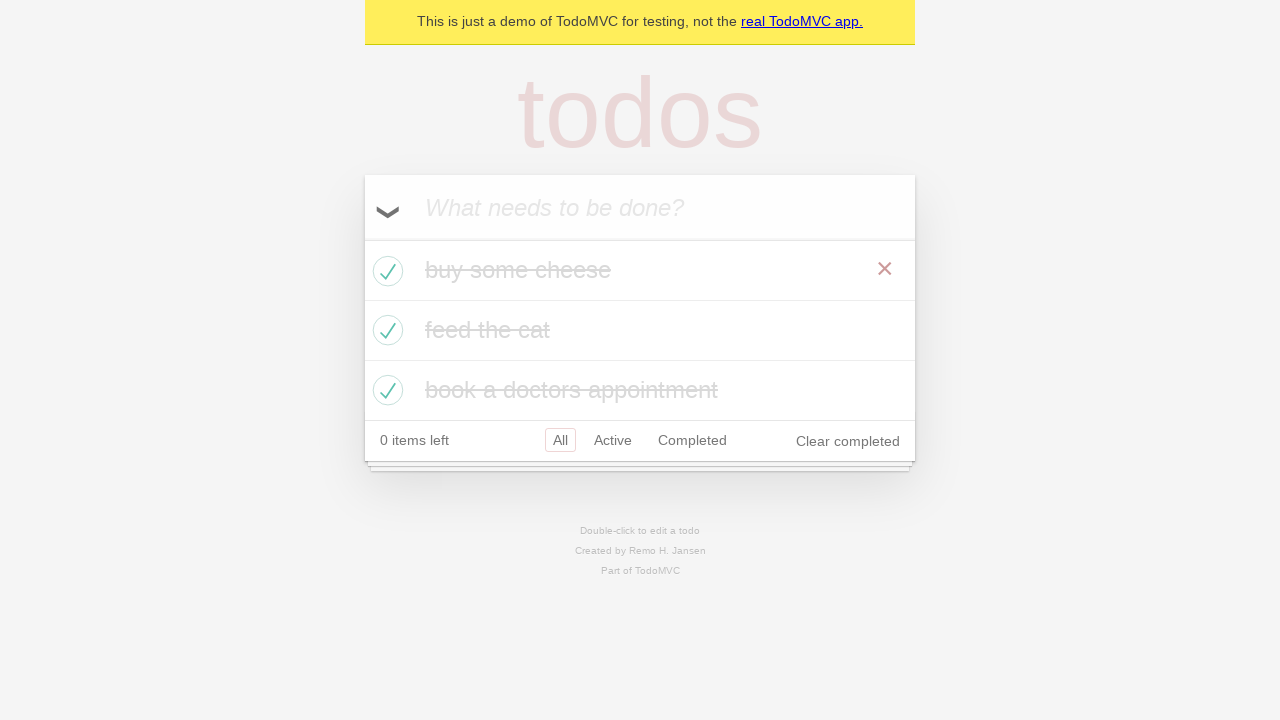